Tests a todo app by clicking on existing items to mark them complete, adding a new todo item to the list, and verifying the new item was added successfully

Starting URL: https://lambdatest.github.io/sample-todo-app/

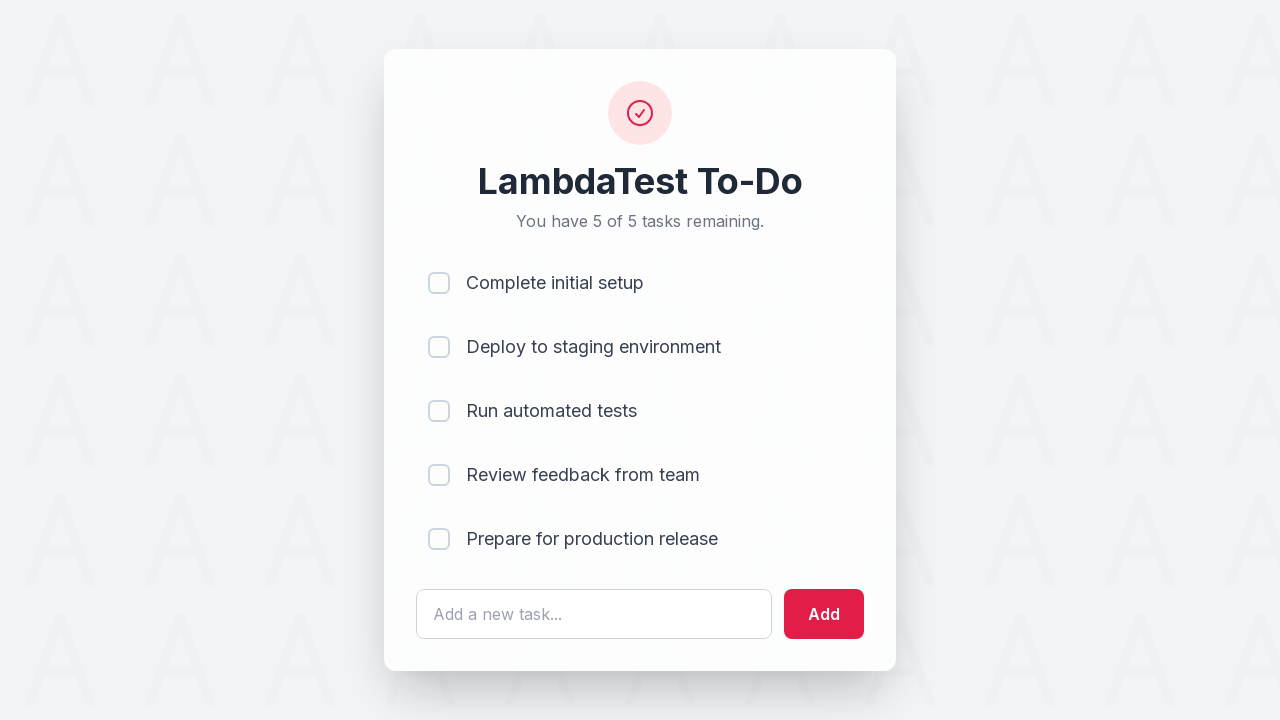

Clicked first todo item to mark it complete at (439, 283) on input[name='li1']
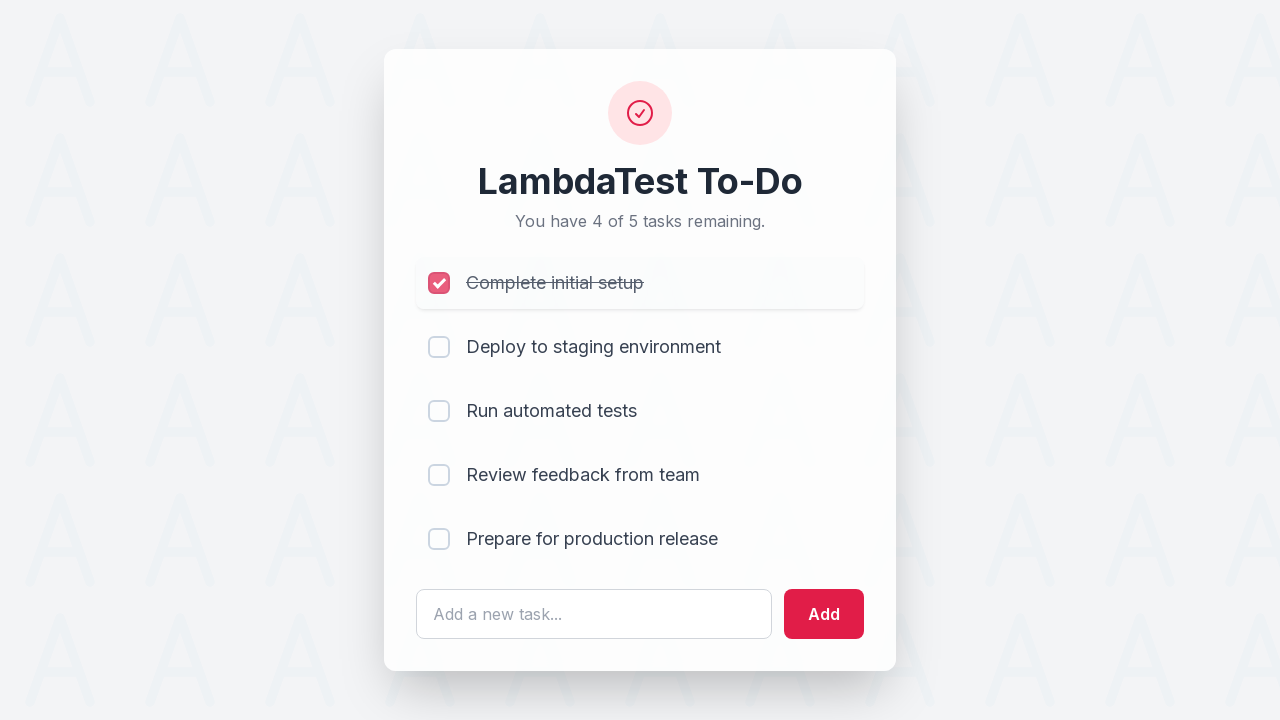

Clicked second todo item to mark it complete at (439, 347) on input[name='li2']
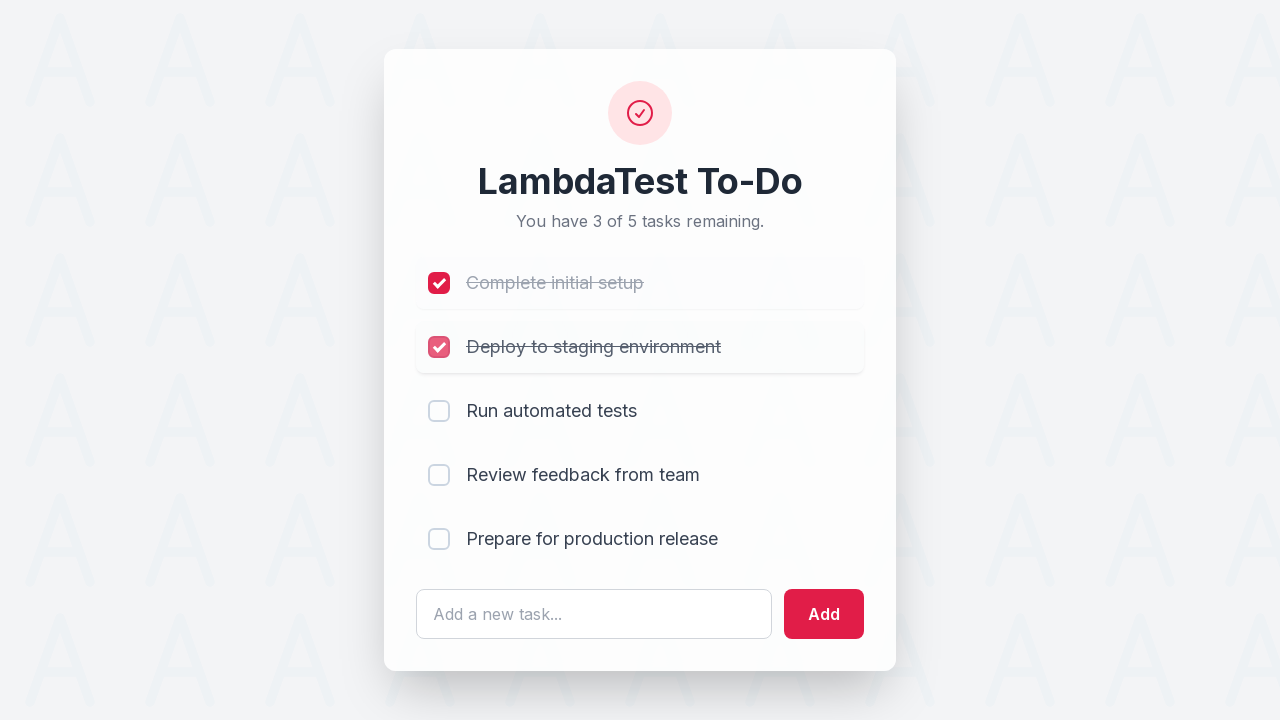

Cleared the todo input field on #sampletodotext
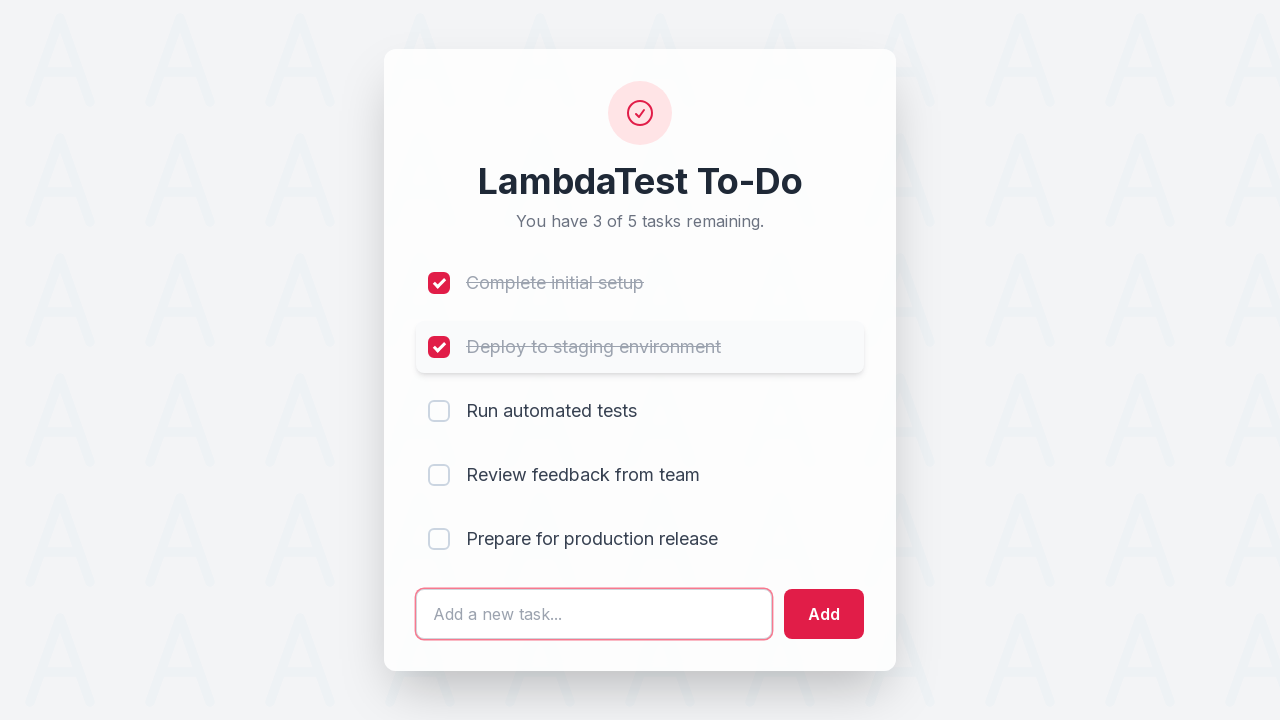

Entered new todo item text: 'Yey, Let's add it to list' on #sampletodotext
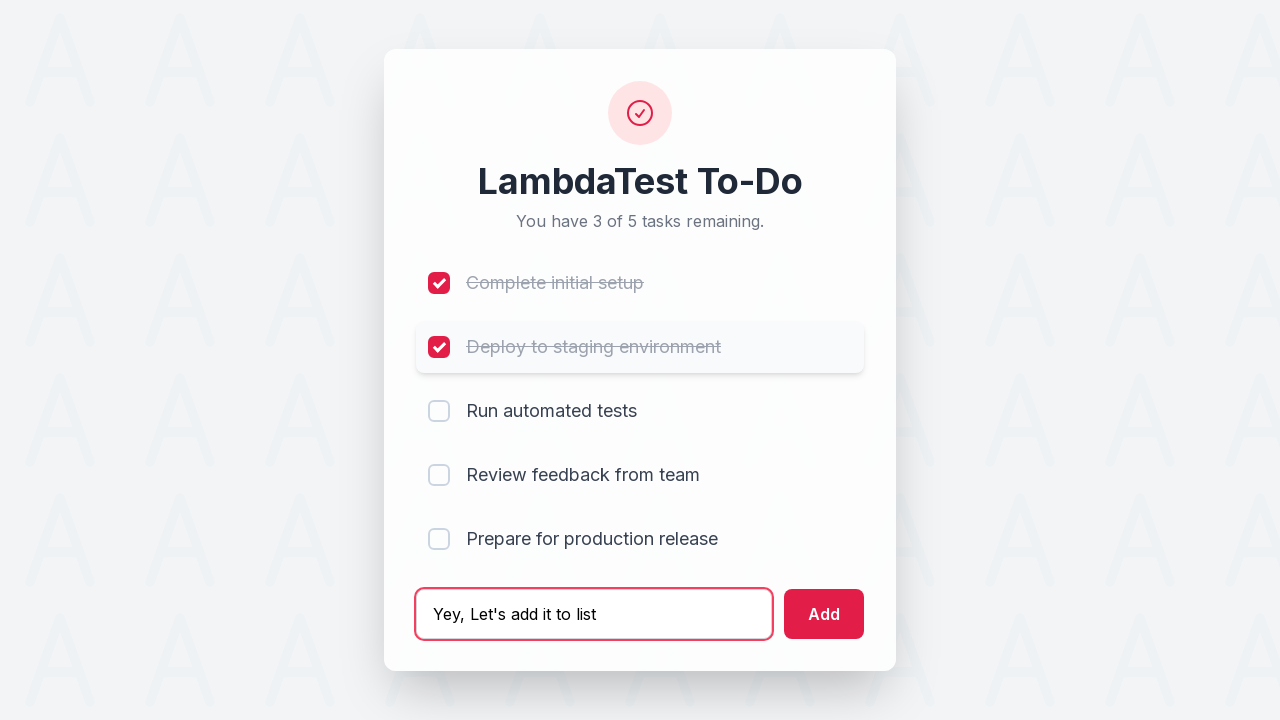

Clicked add button to submit new todo item at (824, 614) on #addbutton
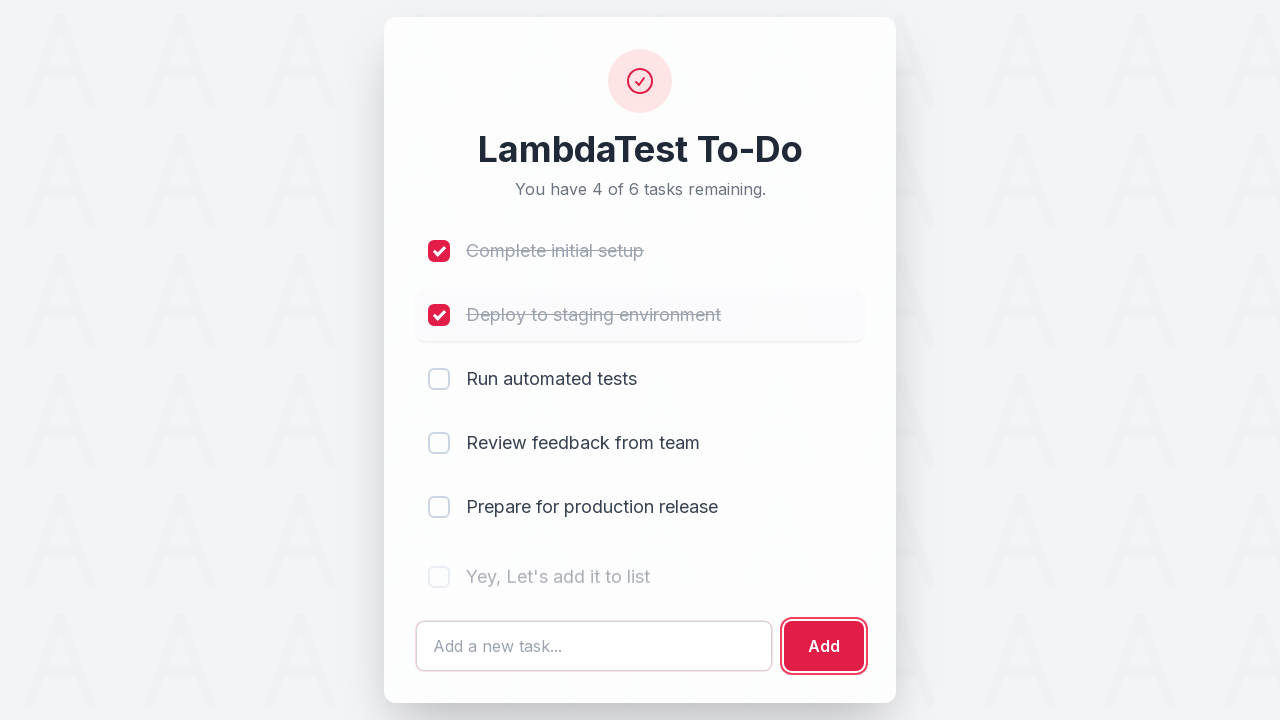

Verified new todo item was added successfully to the list
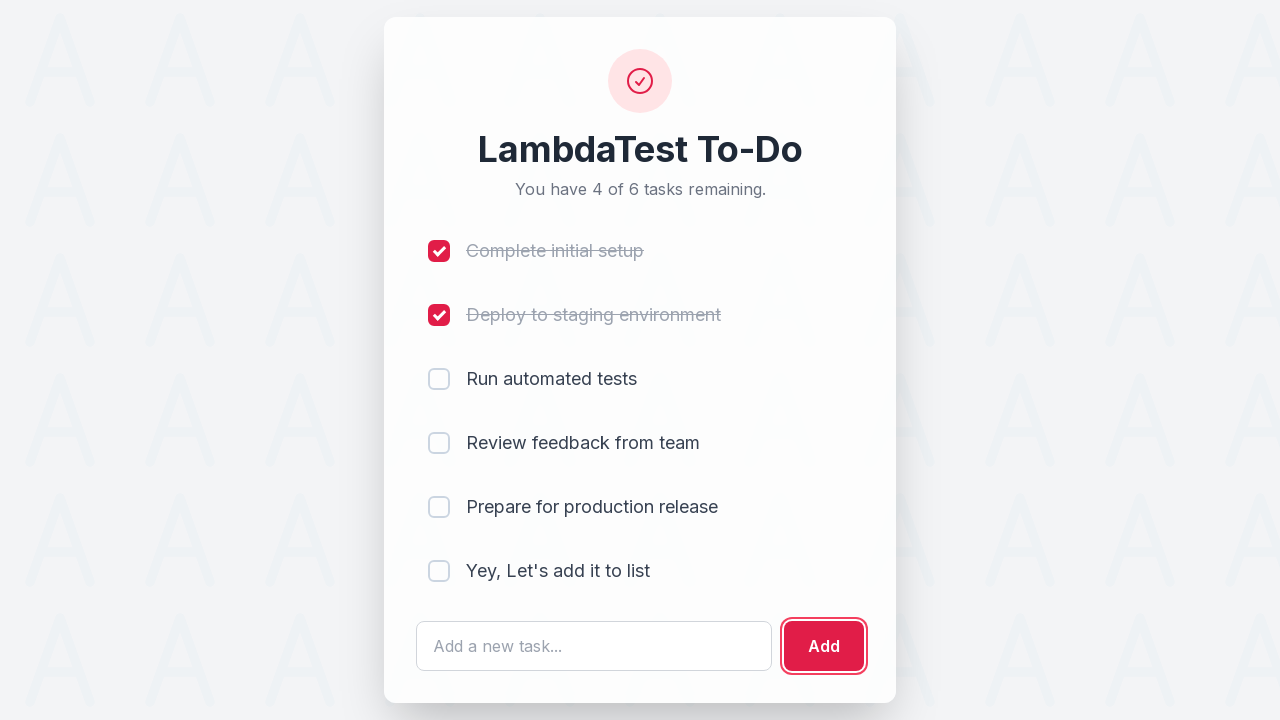

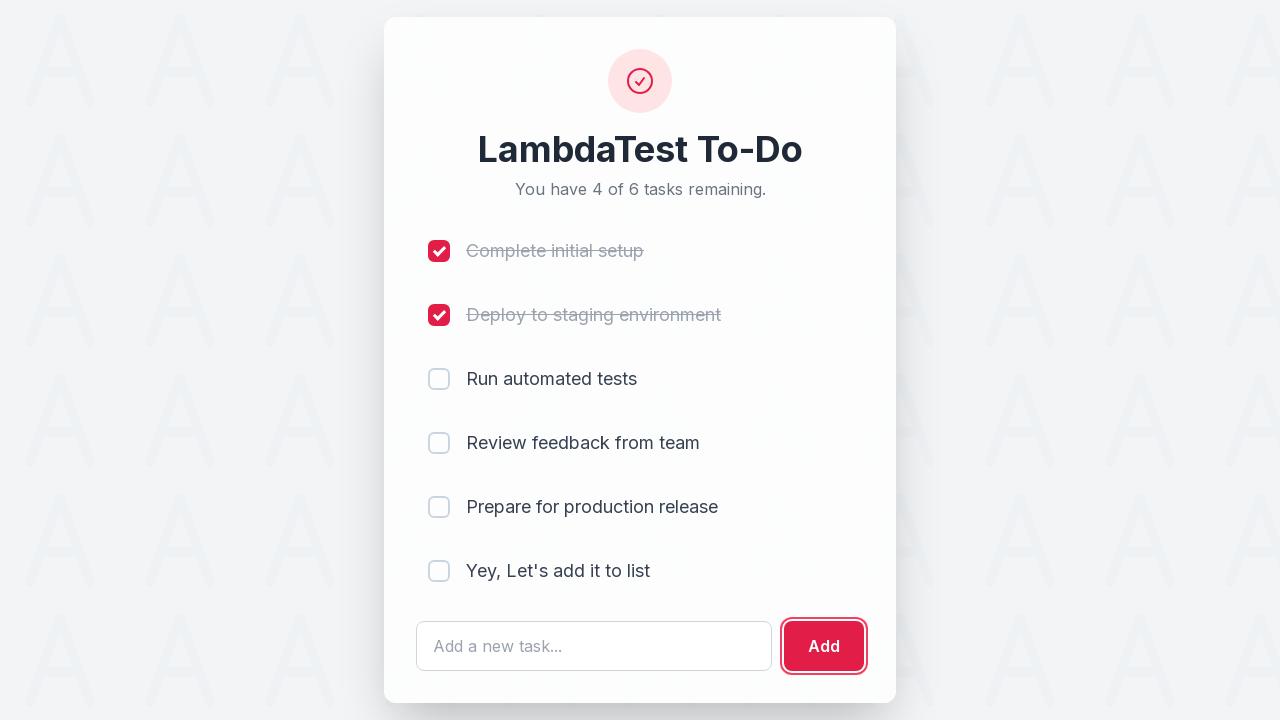